Tests dynamic content loading by clicking a start button and waiting for text to appear

Starting URL: https://the-internet.herokuapp.com/dynamic_loading/2

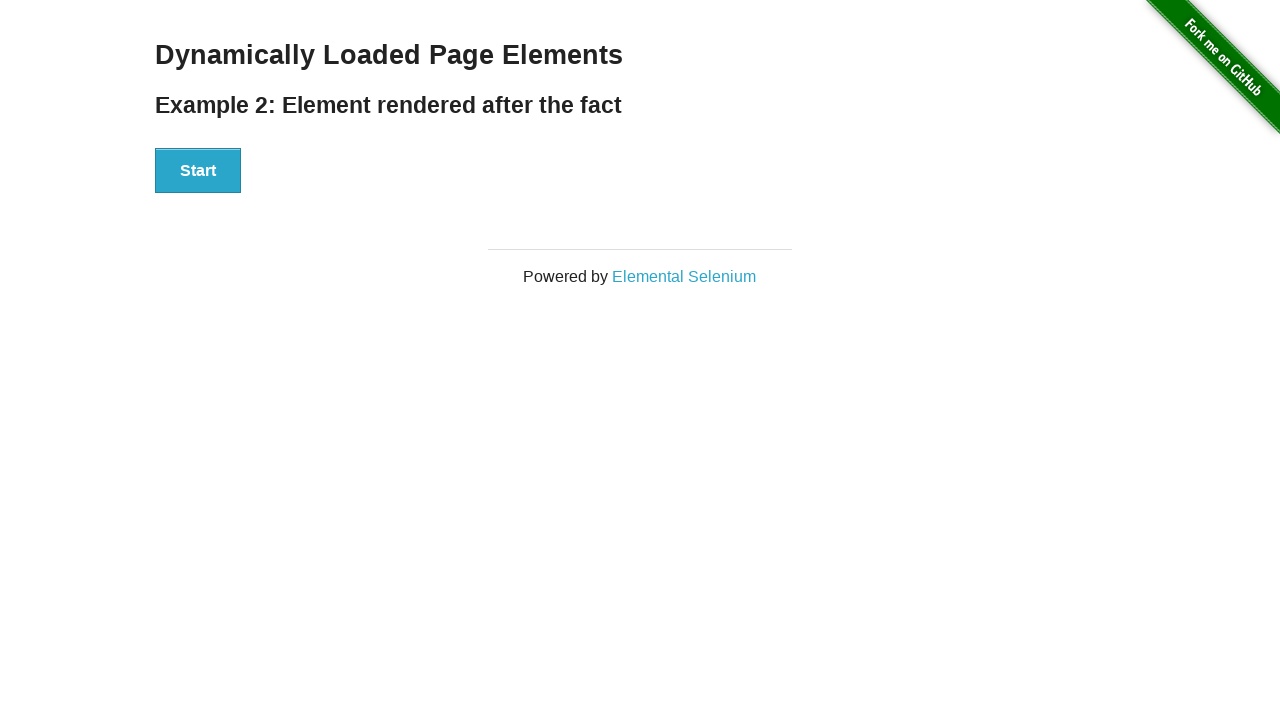

Reloaded the page
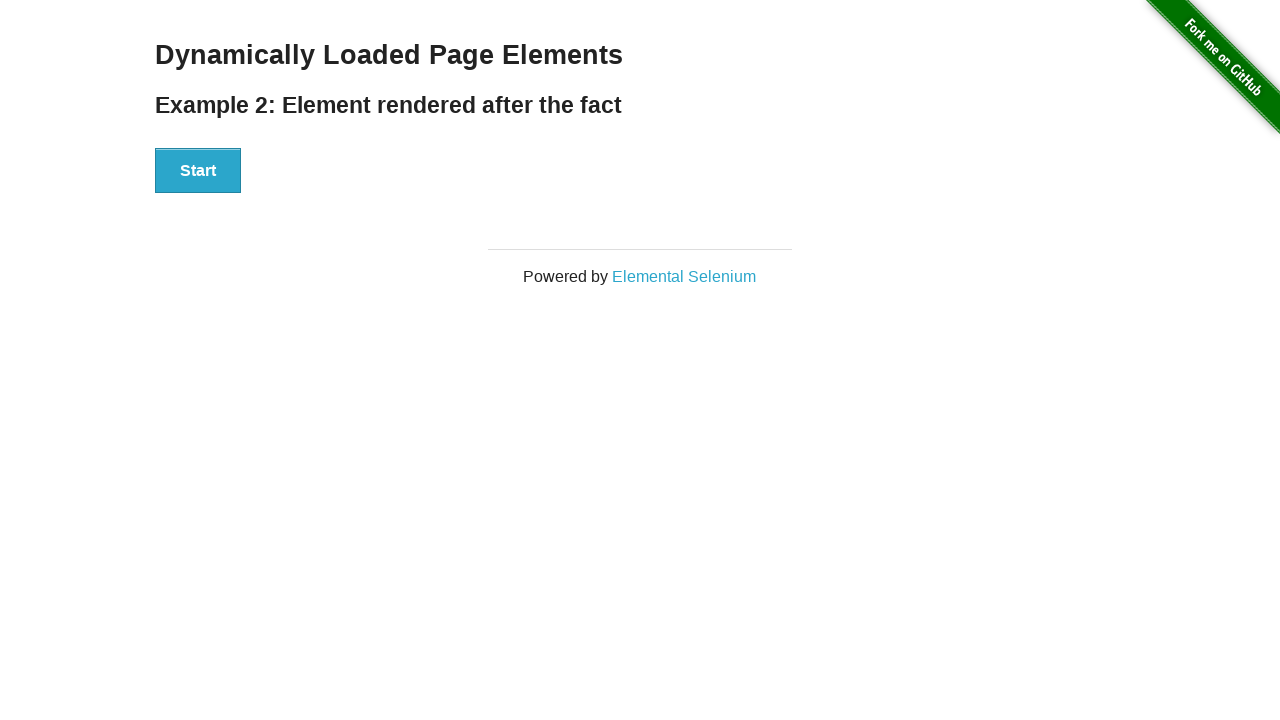

Clicked the Start button to trigger dynamic content loading at (198, 171) on xpath=//button[text()='Start']
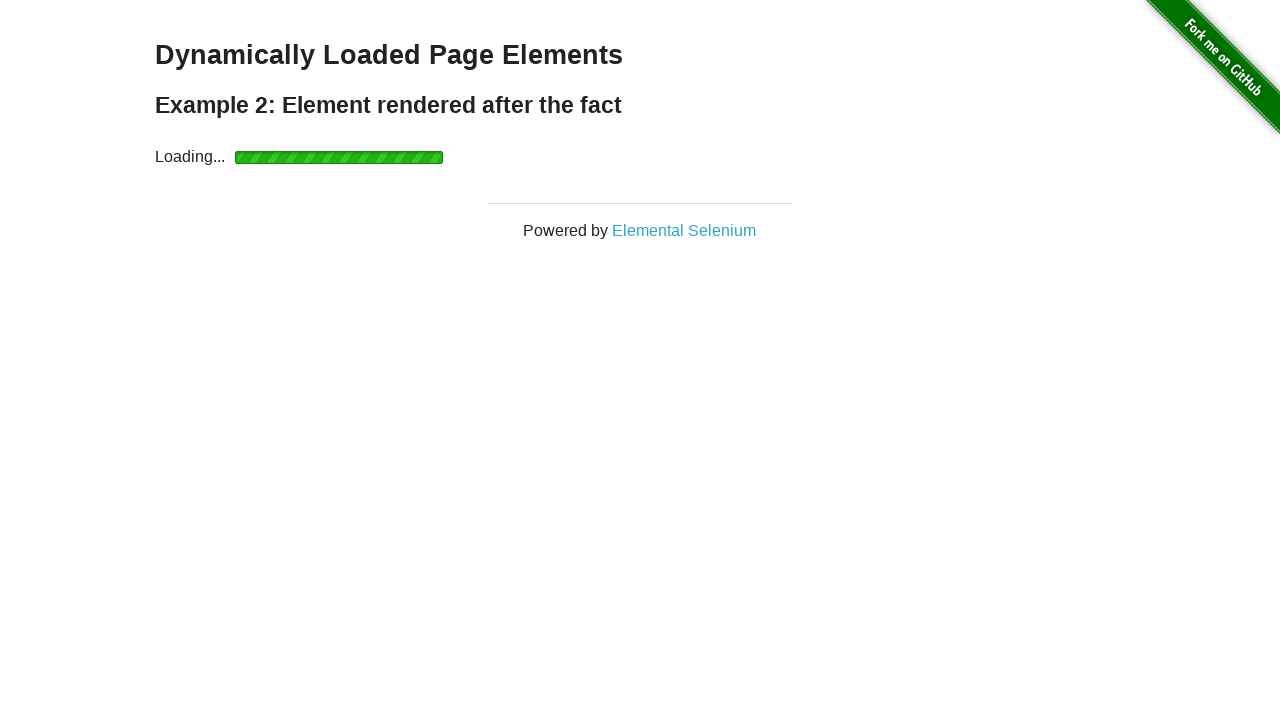

Dynamic text appeared and became visible
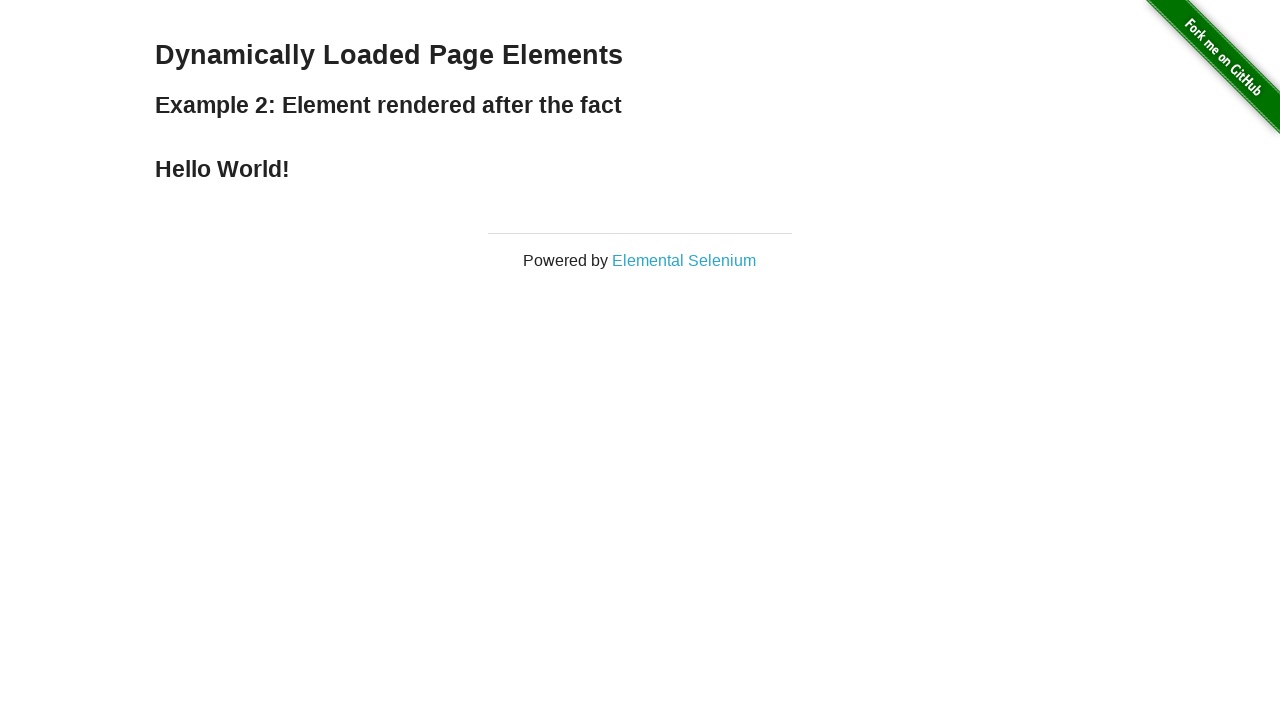

Retrieved text content: 'Hello World!'
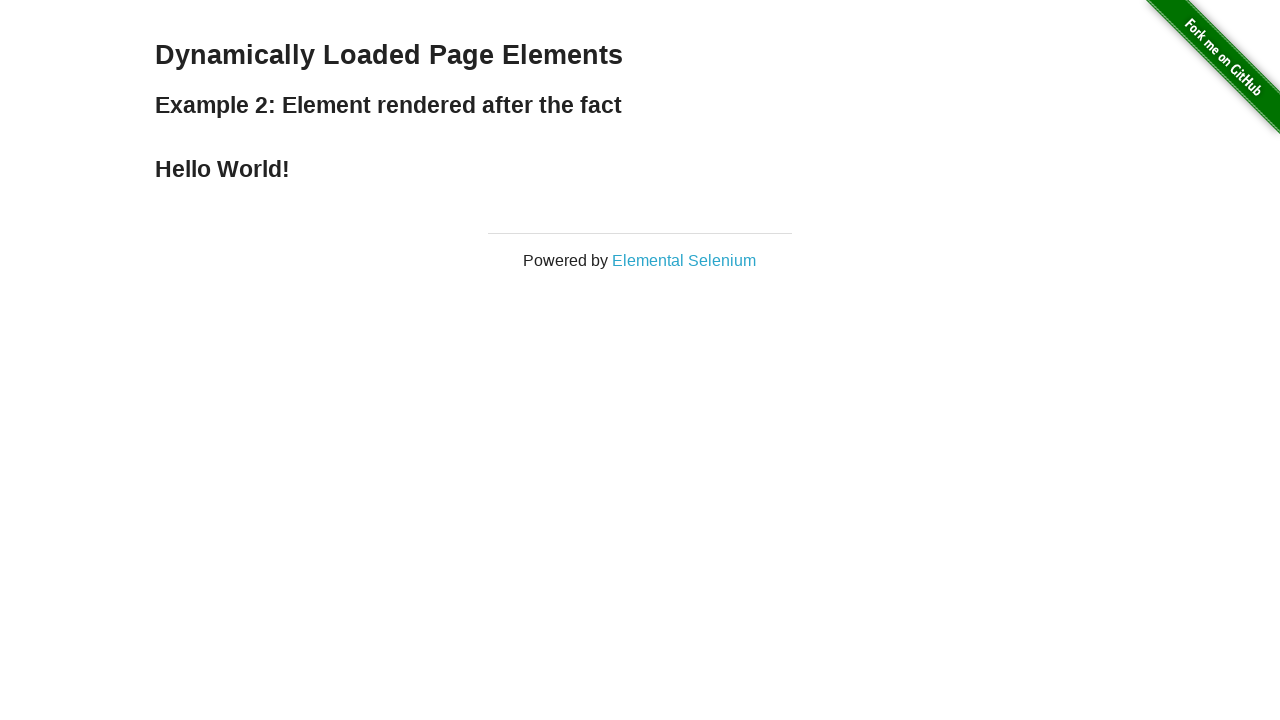

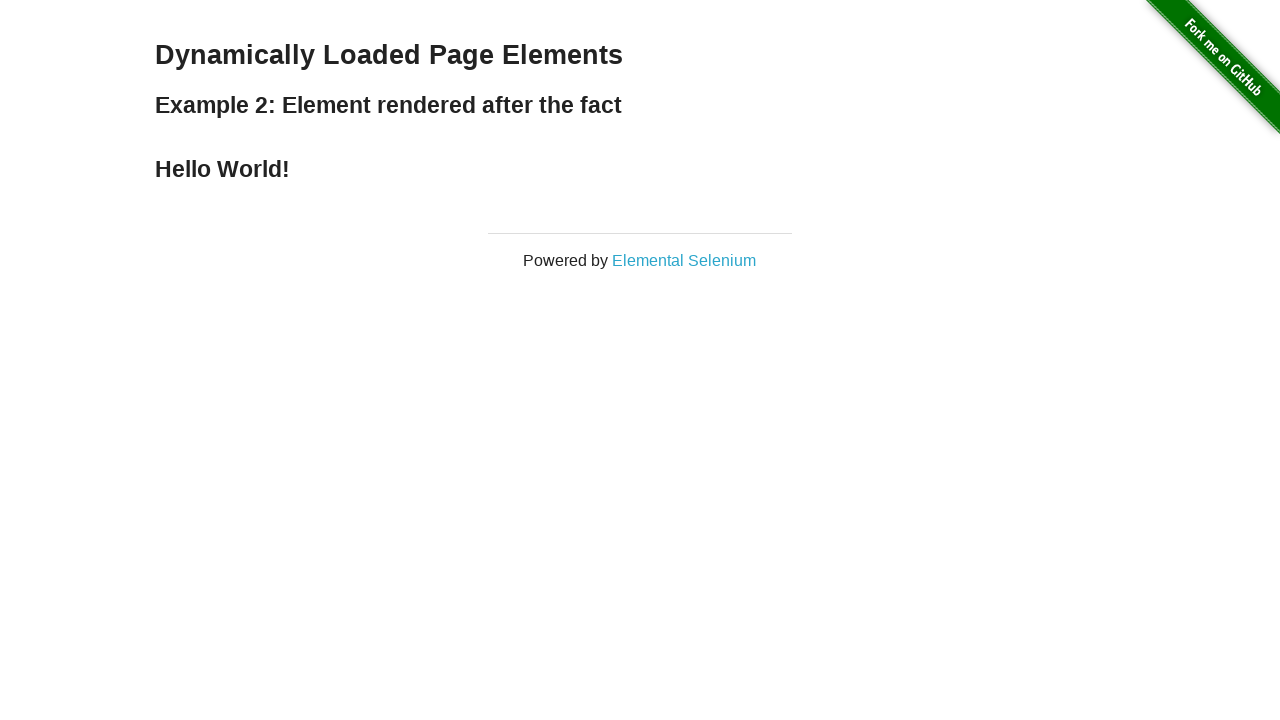